Tests a registration form by filling in first name, last name, and email fields, then submitting the form and verifying the success message is displayed.

Starting URL: http://suninjuly.github.io/registration1.html

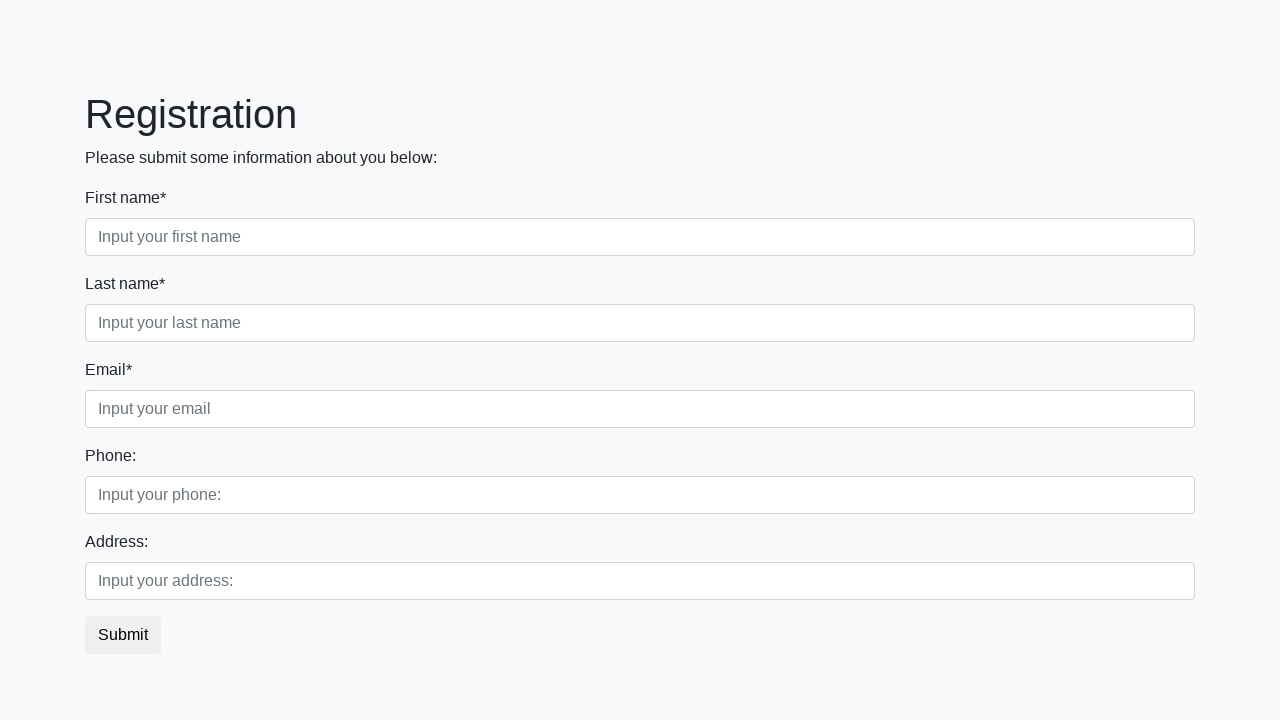

Navigated to registration form page
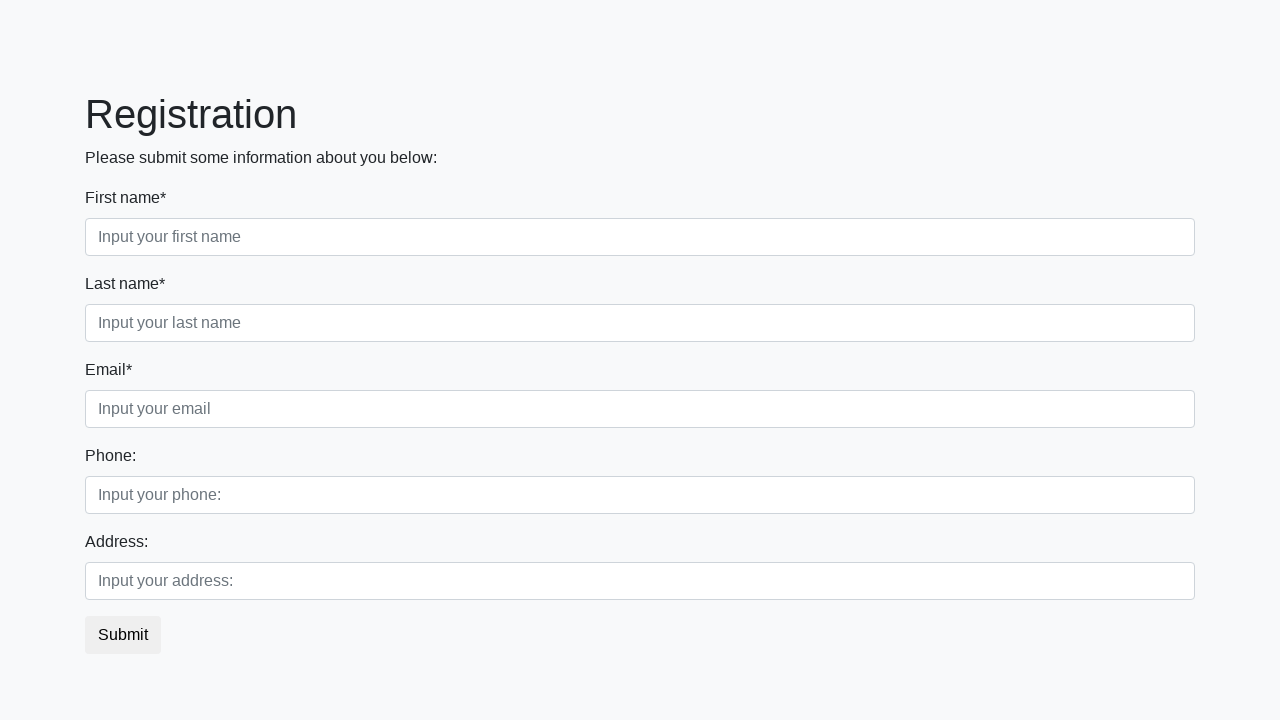

Filled first name field with 'Marcus' on [placeholder="Input your first name"]
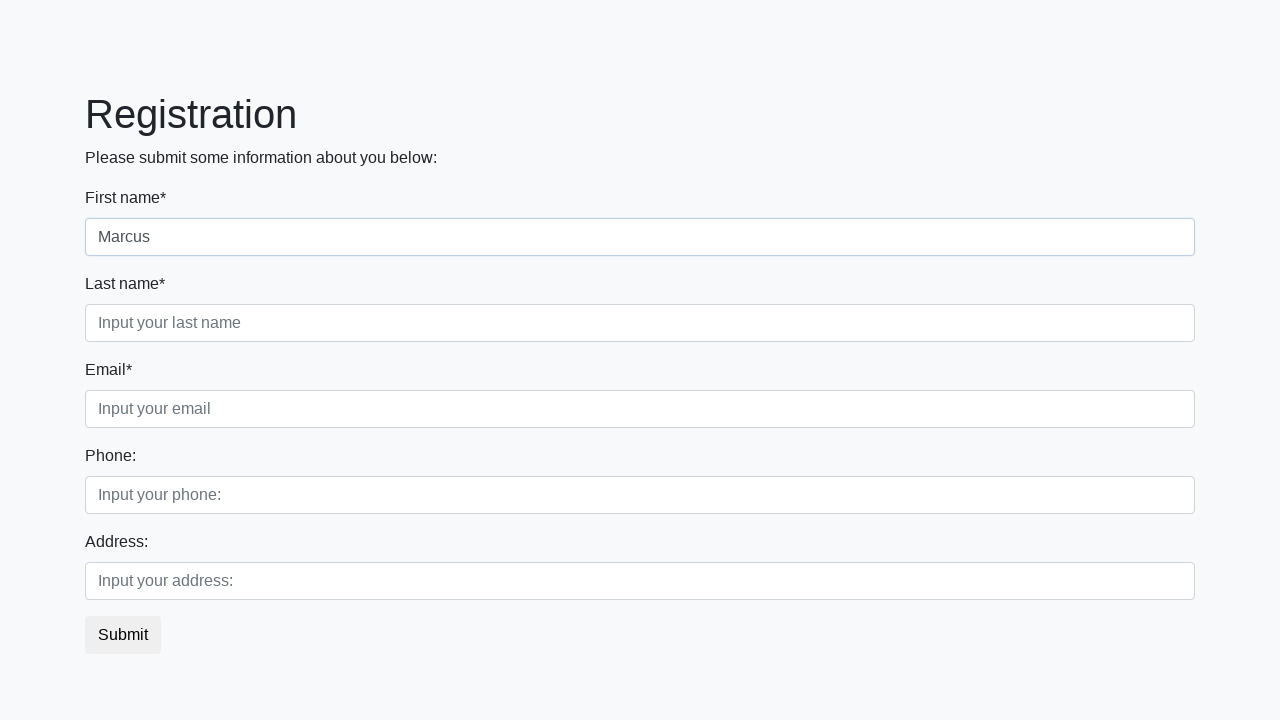

Filled last name field with 'Thompson' on [placeholder="Input your last name"]
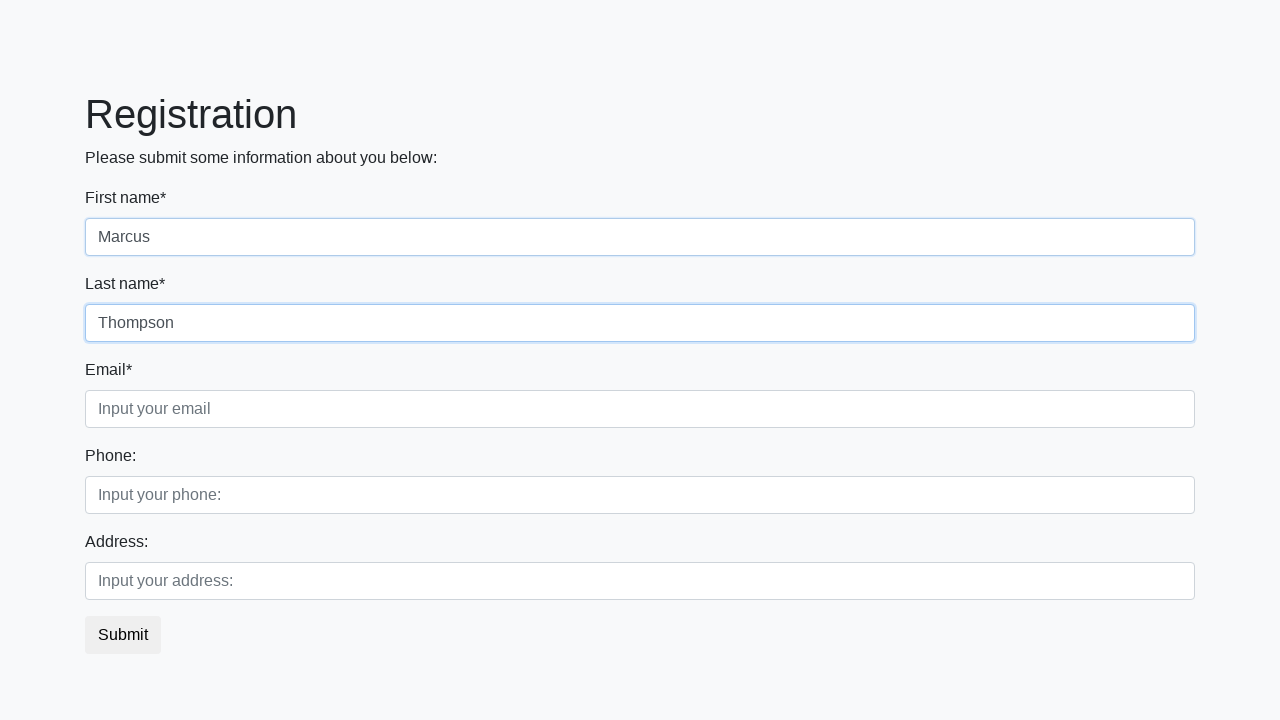

Filled email field with 'marcus.thompson@example.com' on [placeholder="Input your email"]
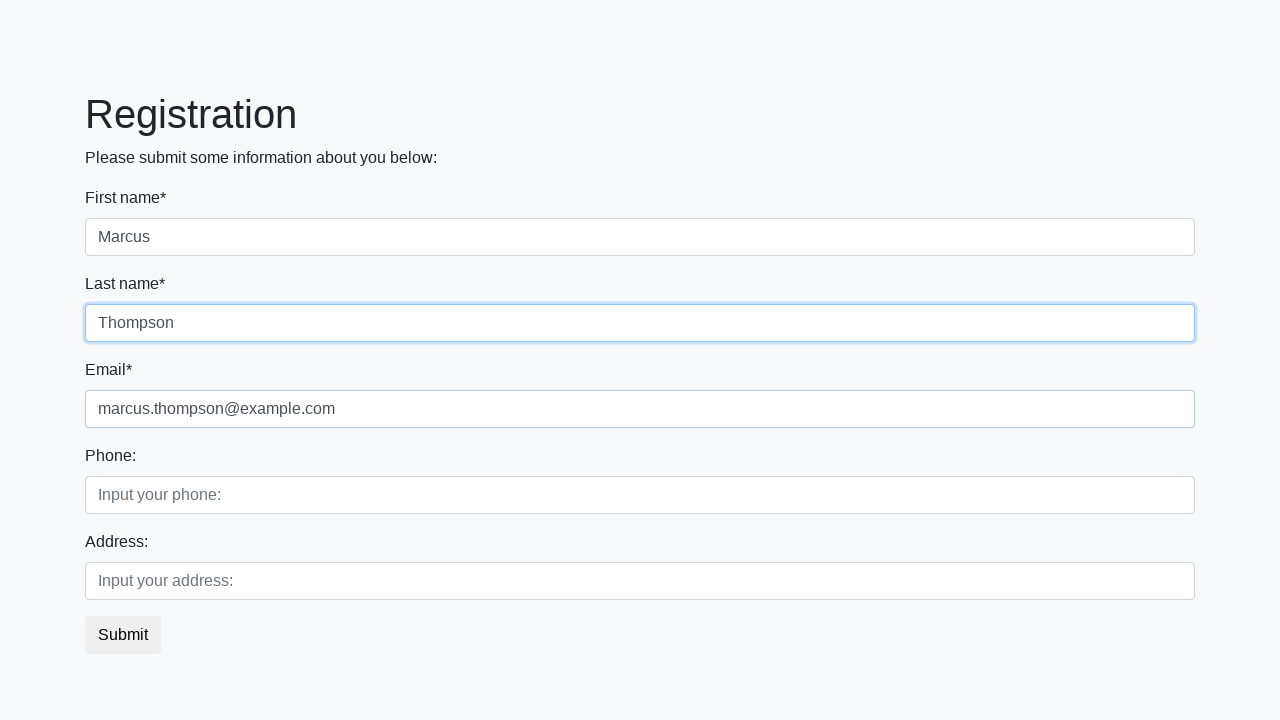

Clicked submit button at (123, 635) on button.btn
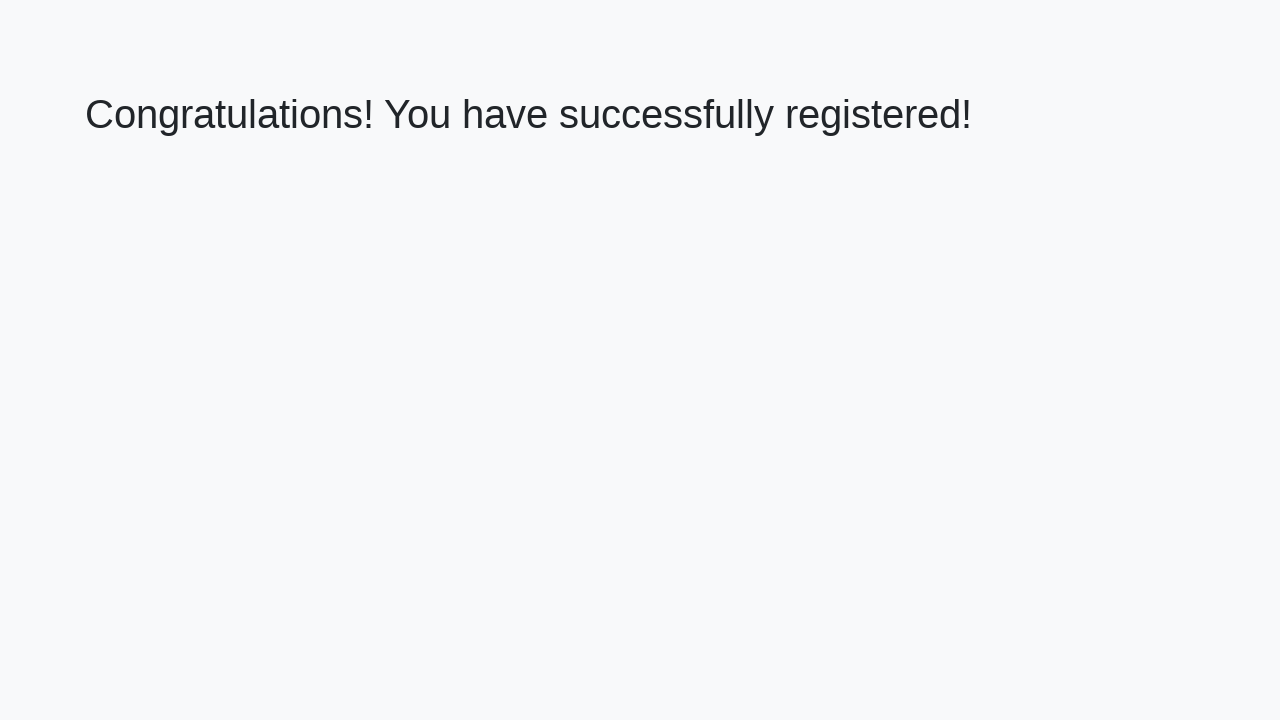

Retrieved success message text
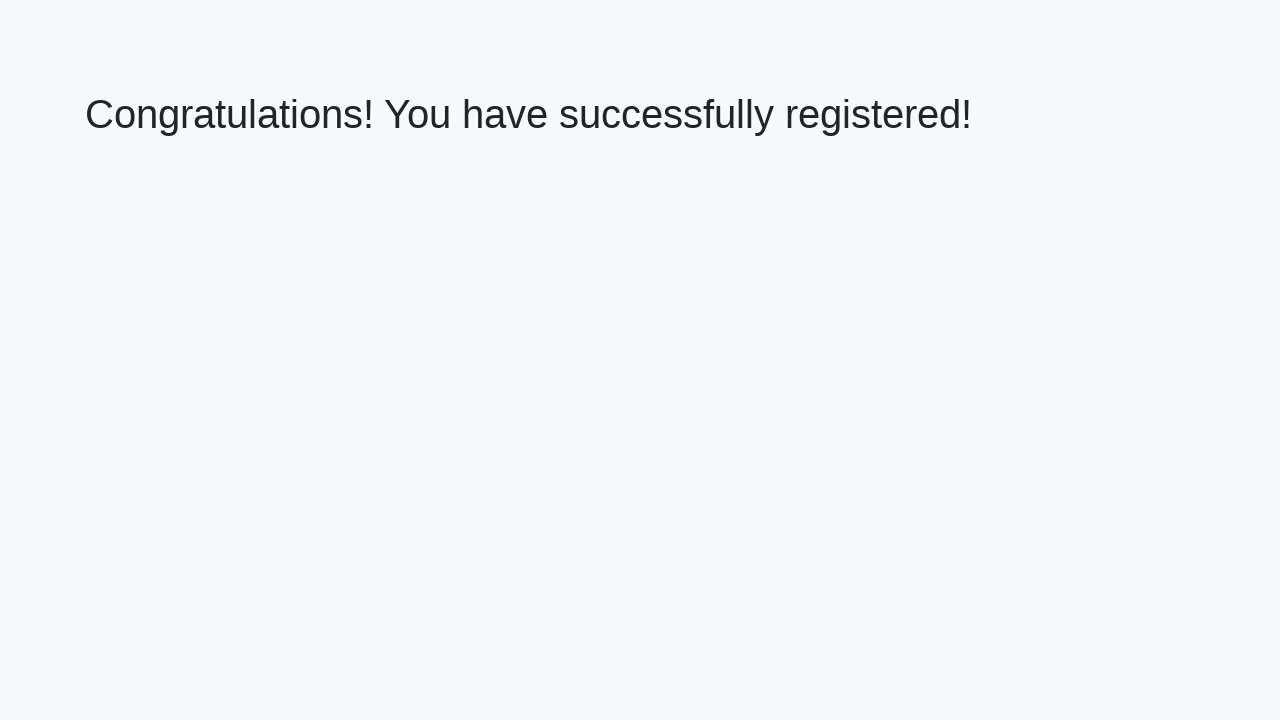

Verified success message: 'Congratulations! You have successfully registered!'
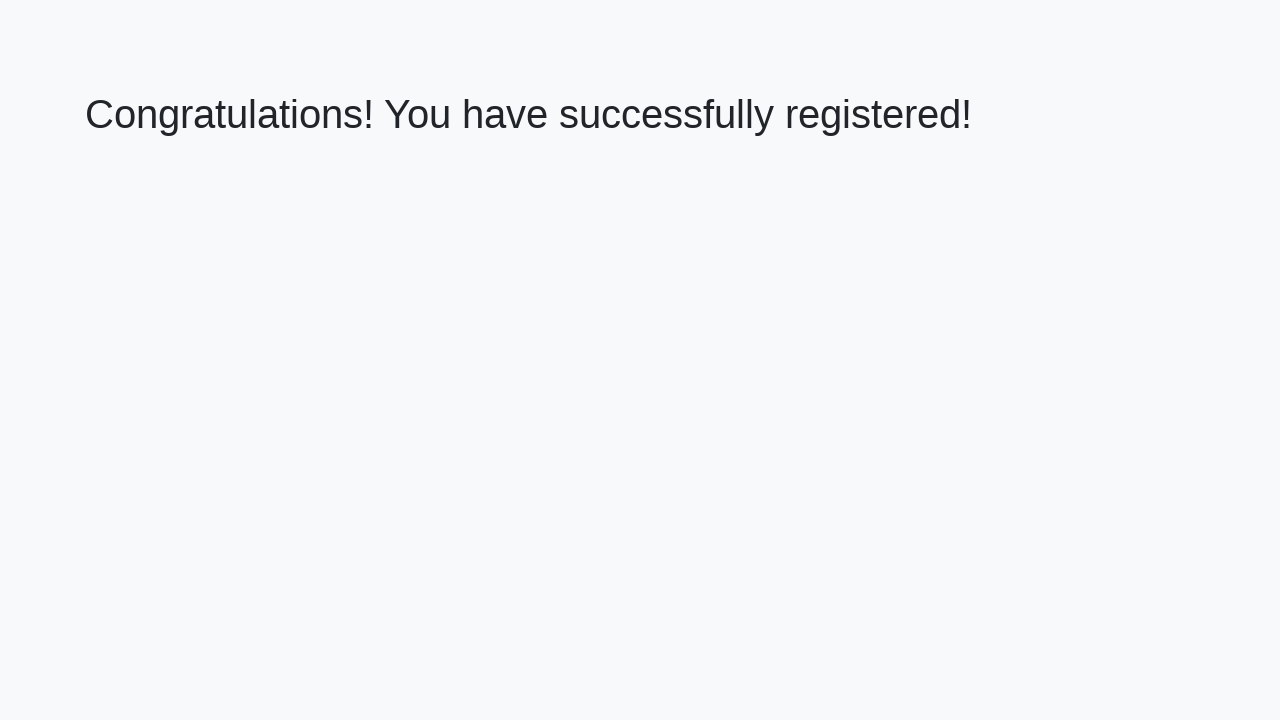

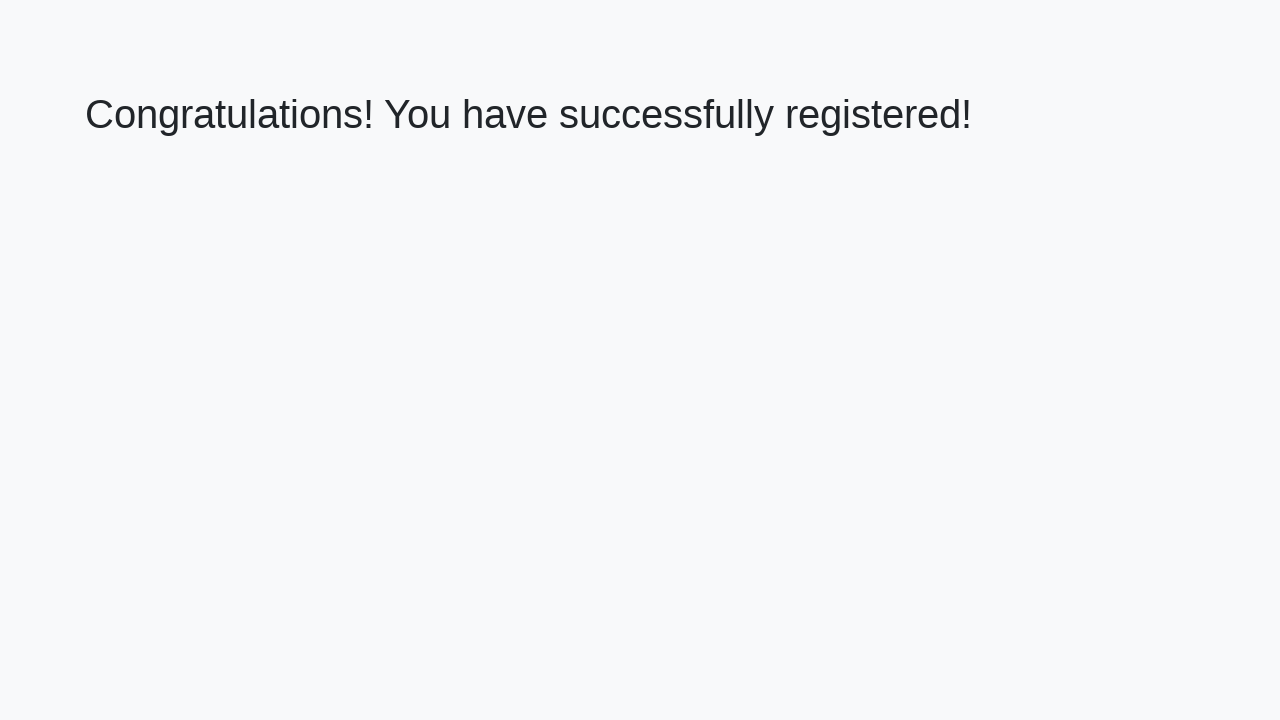